Tests registration form by filling first name, last name, and email fields, then submitting and verifying success message

Starting URL: http://suninjuly.github.io/registration1.html

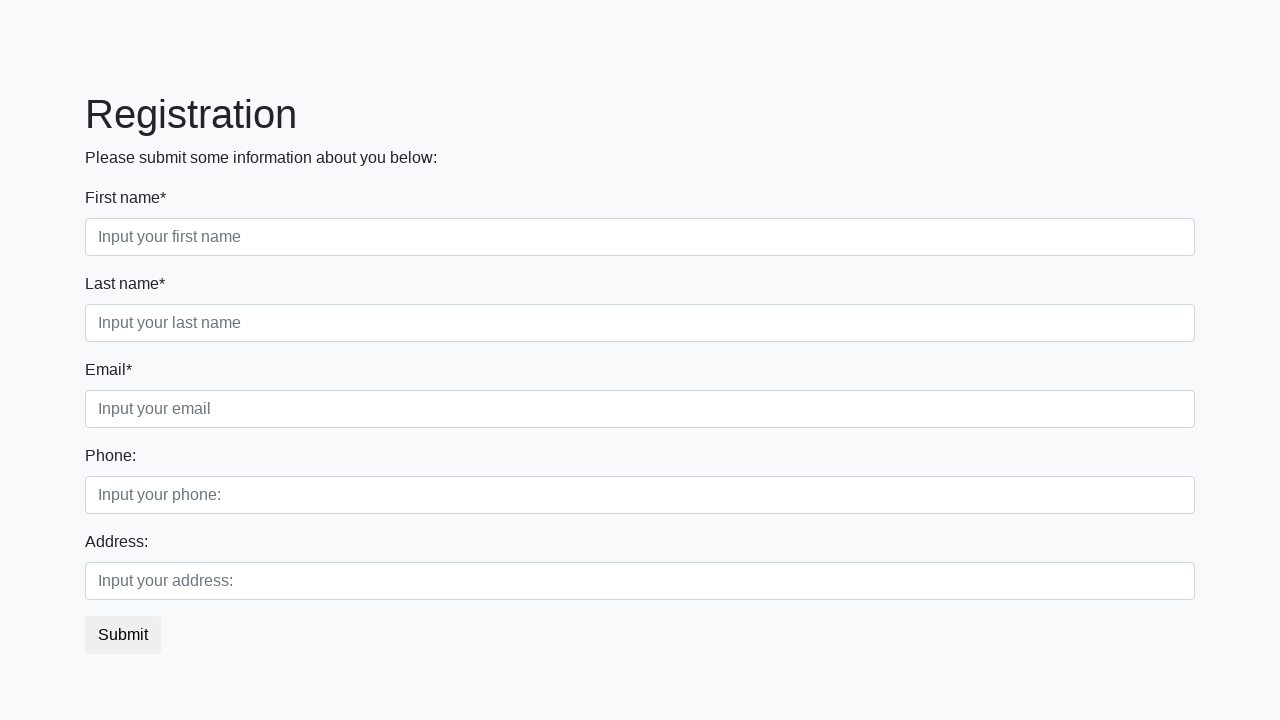

Filled first name field with 'Ivan' on .first[placeholder='Input your first name']
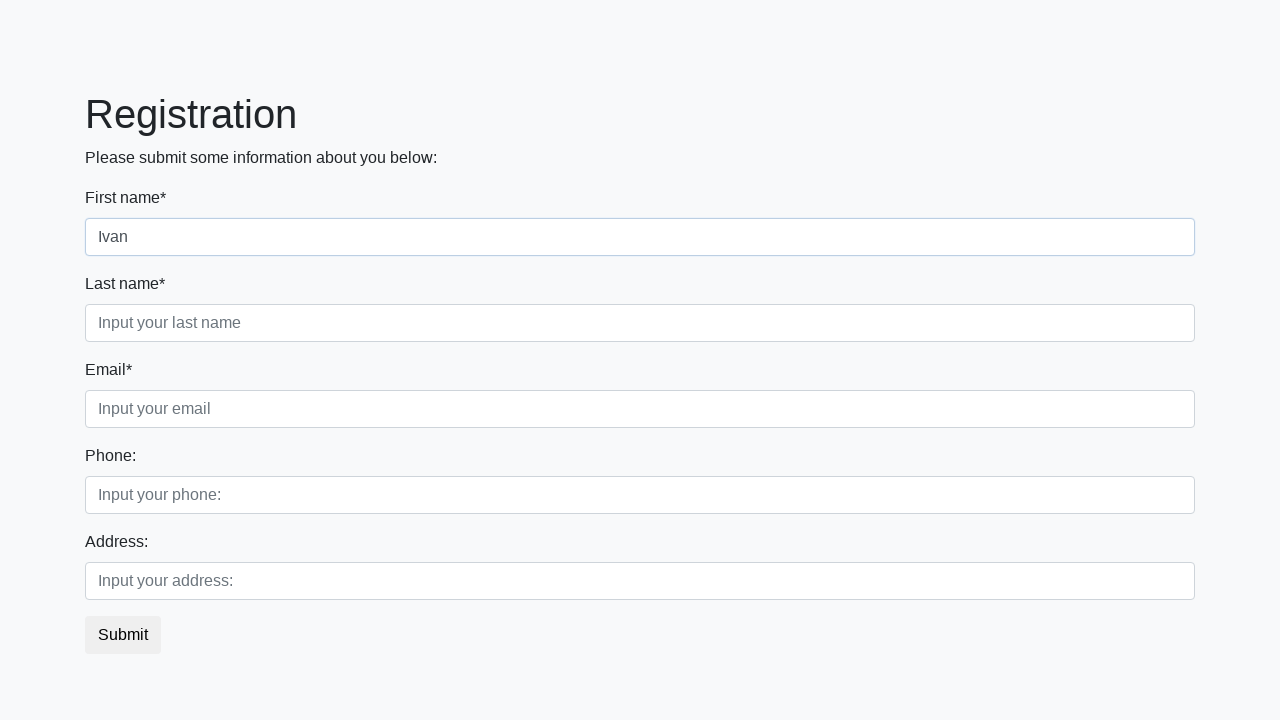

Filled last name field with 'Ivanovich' on .second[placeholder='Input your last name']
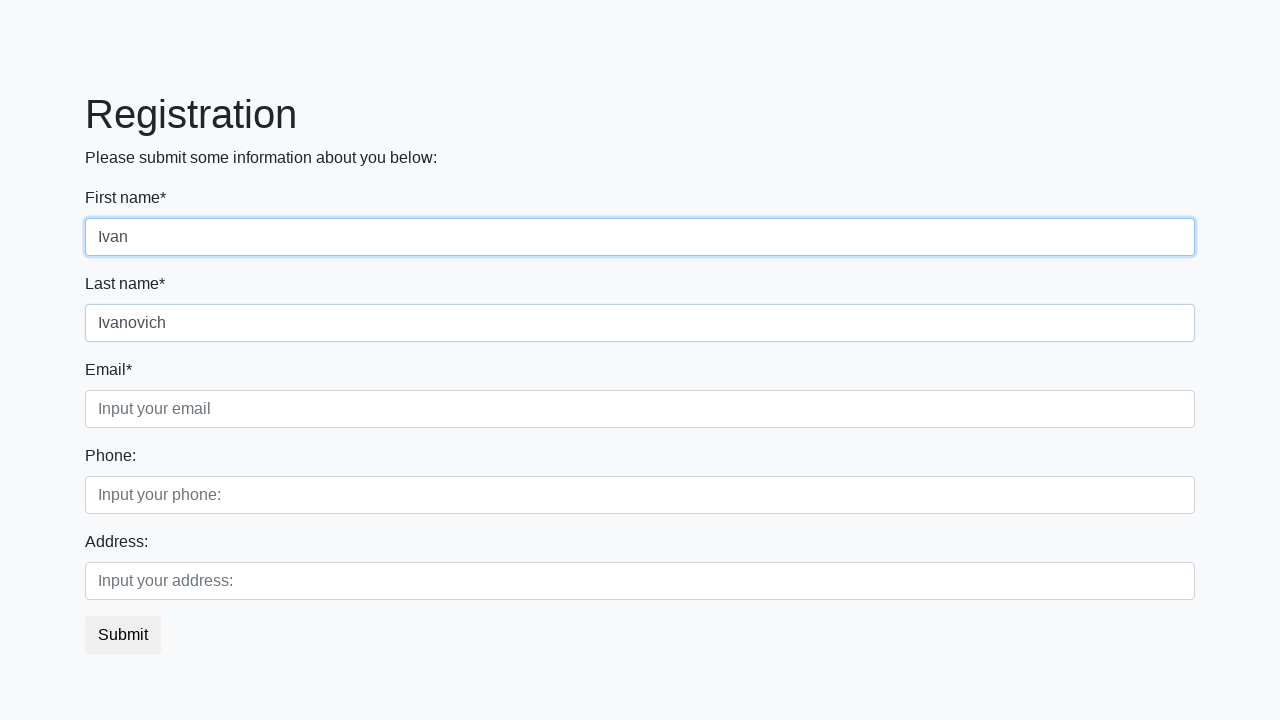

Filled email field with 'test@example.com' on .third[placeholder='Input your email']
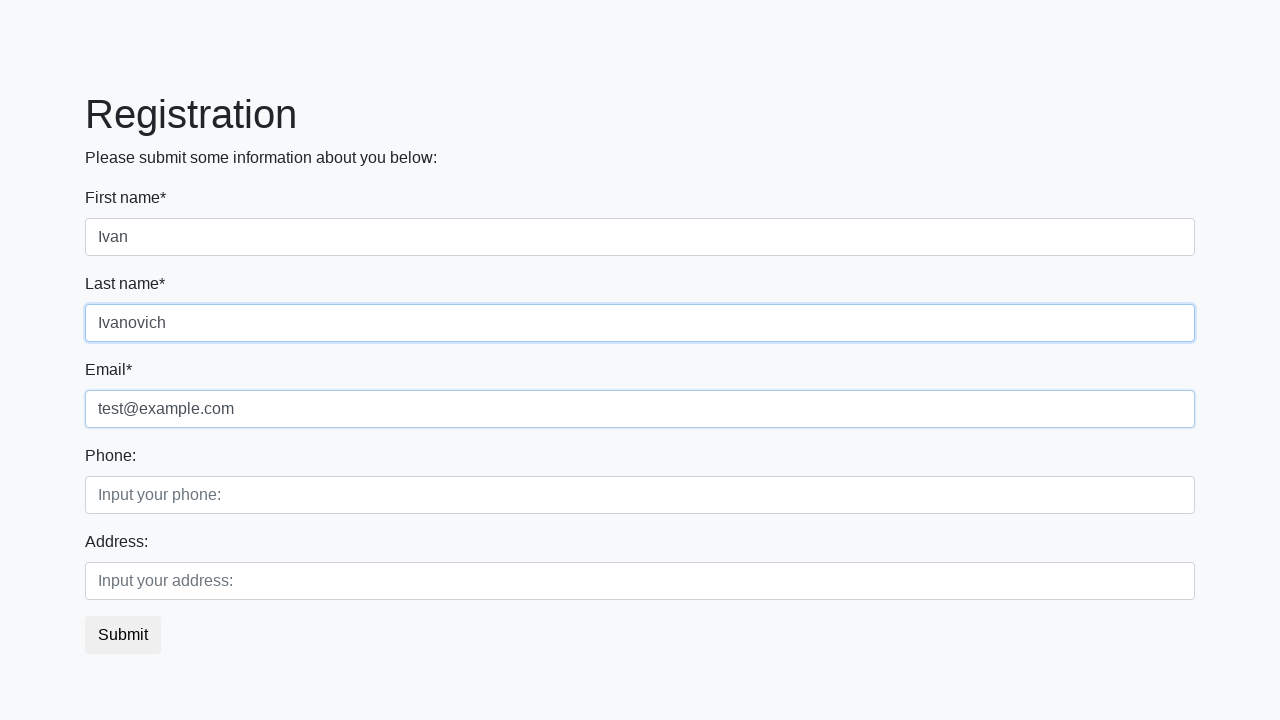

Clicked submit button to register at (123, 635) on button.btn
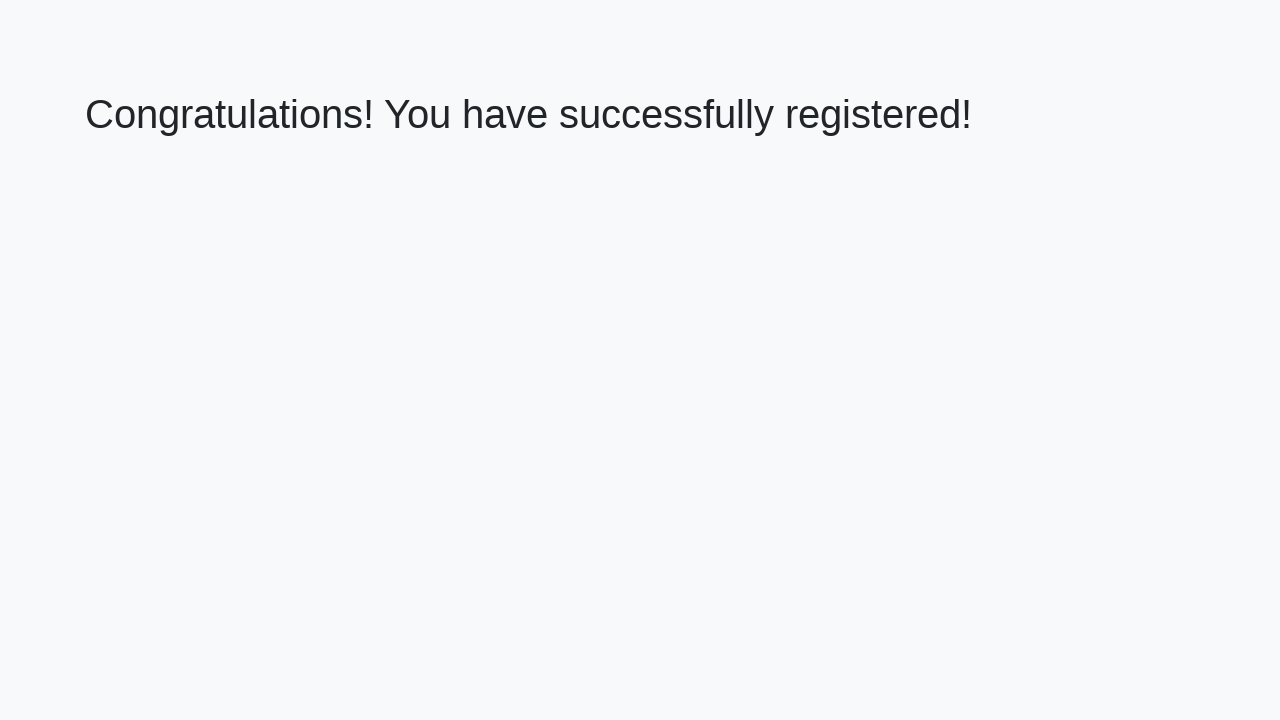

Success heading appeared after form submission
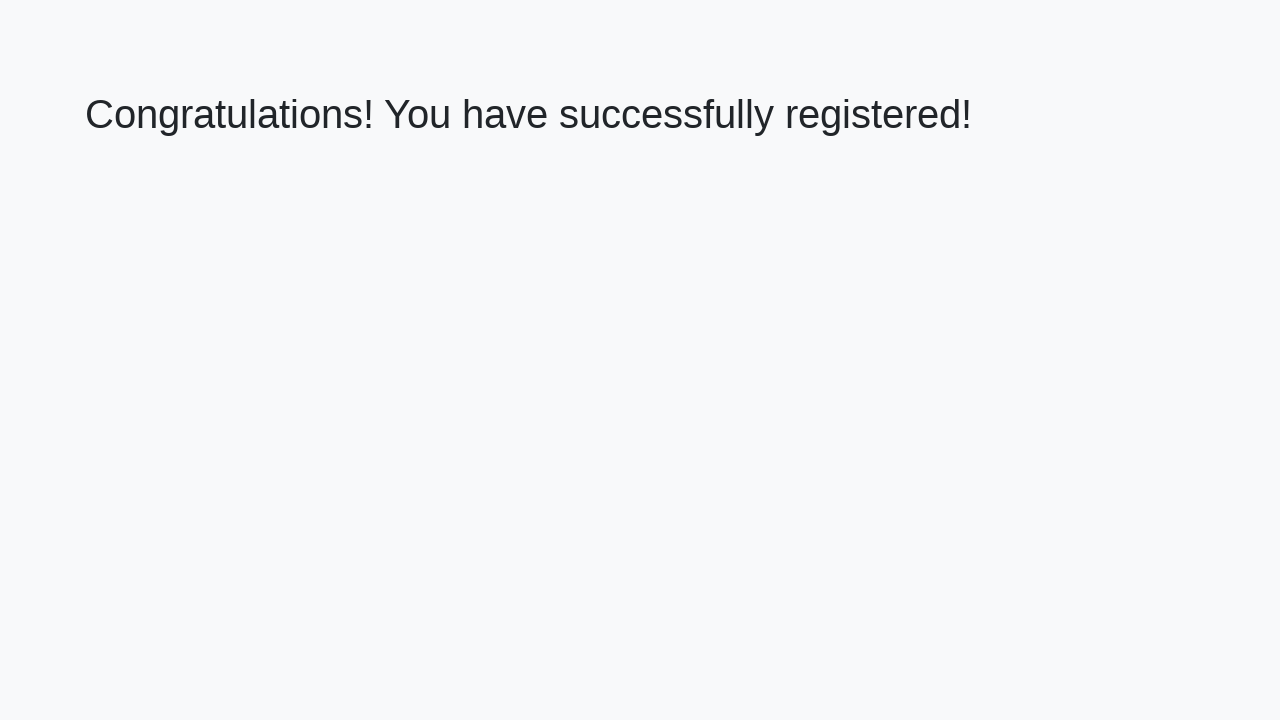

Verified success message: 'Congratulations! You have successfully registered!'
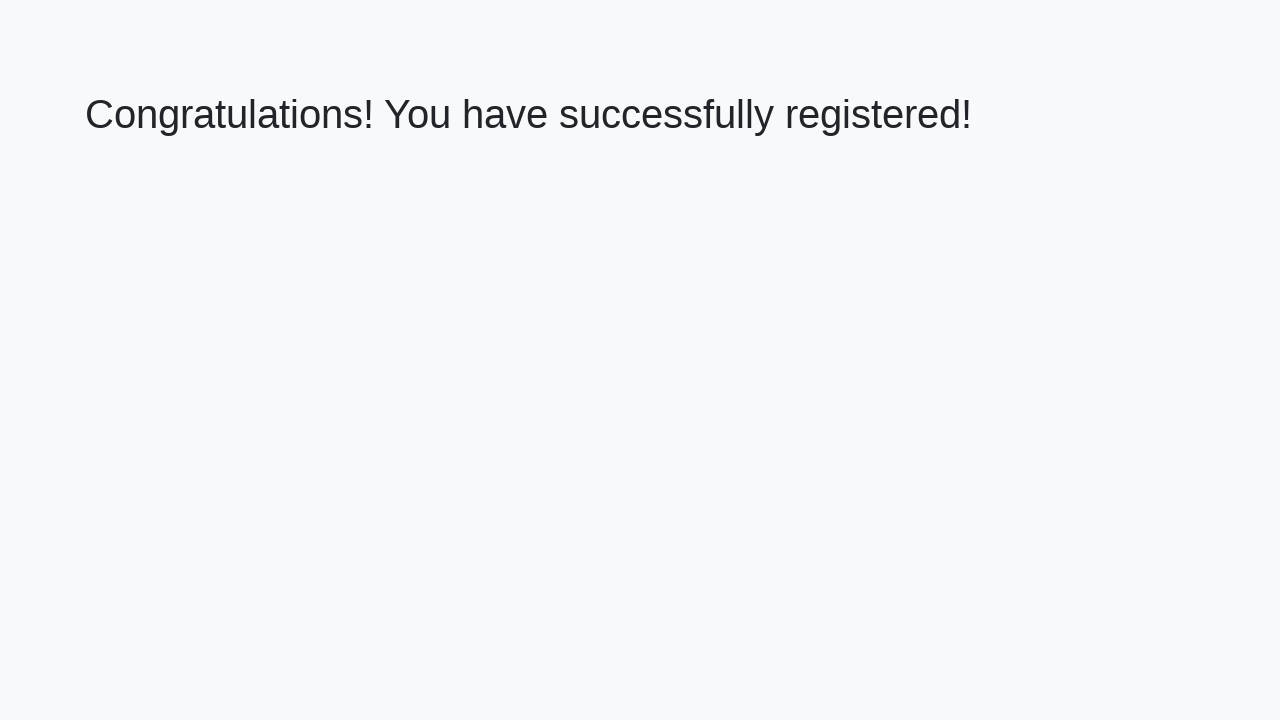

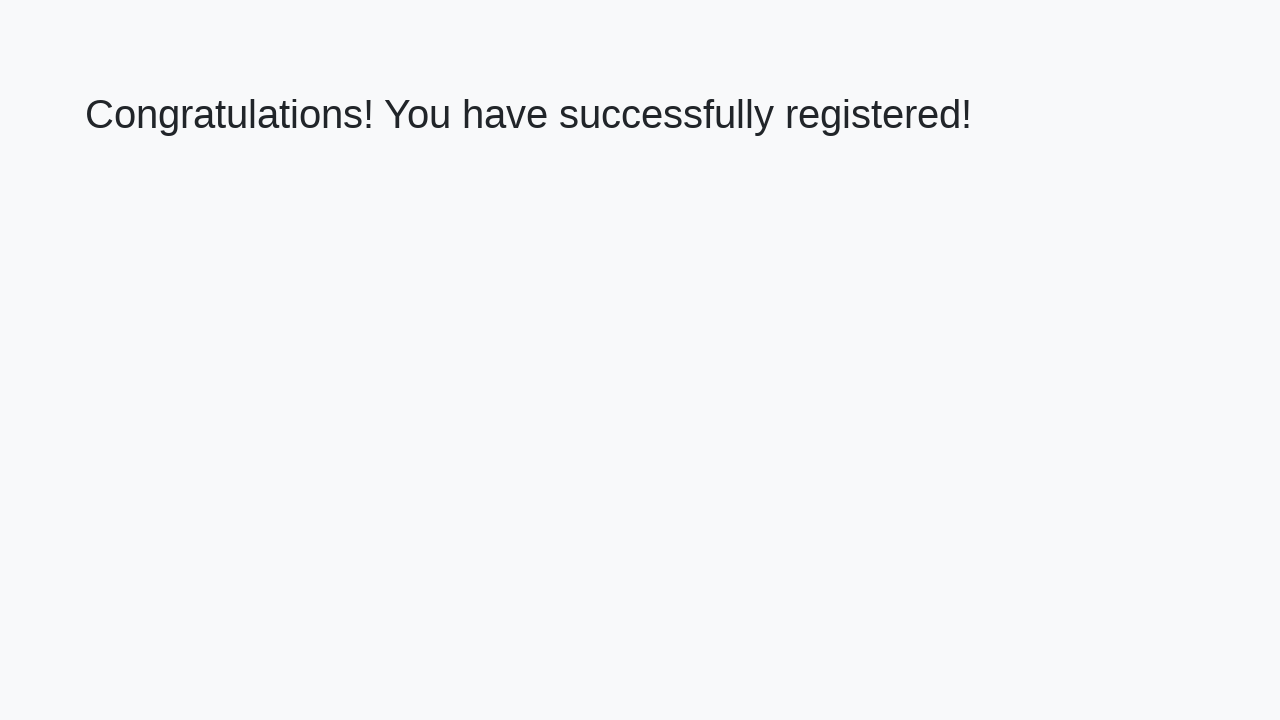